Navigates to an e-commerce site and adds specific products (Brocolli and Cucumber) to cart by searching through product listings and clicking their add to cart buttons

Starting URL: https://www.rahulshettyacademy.com/seleniumPractise

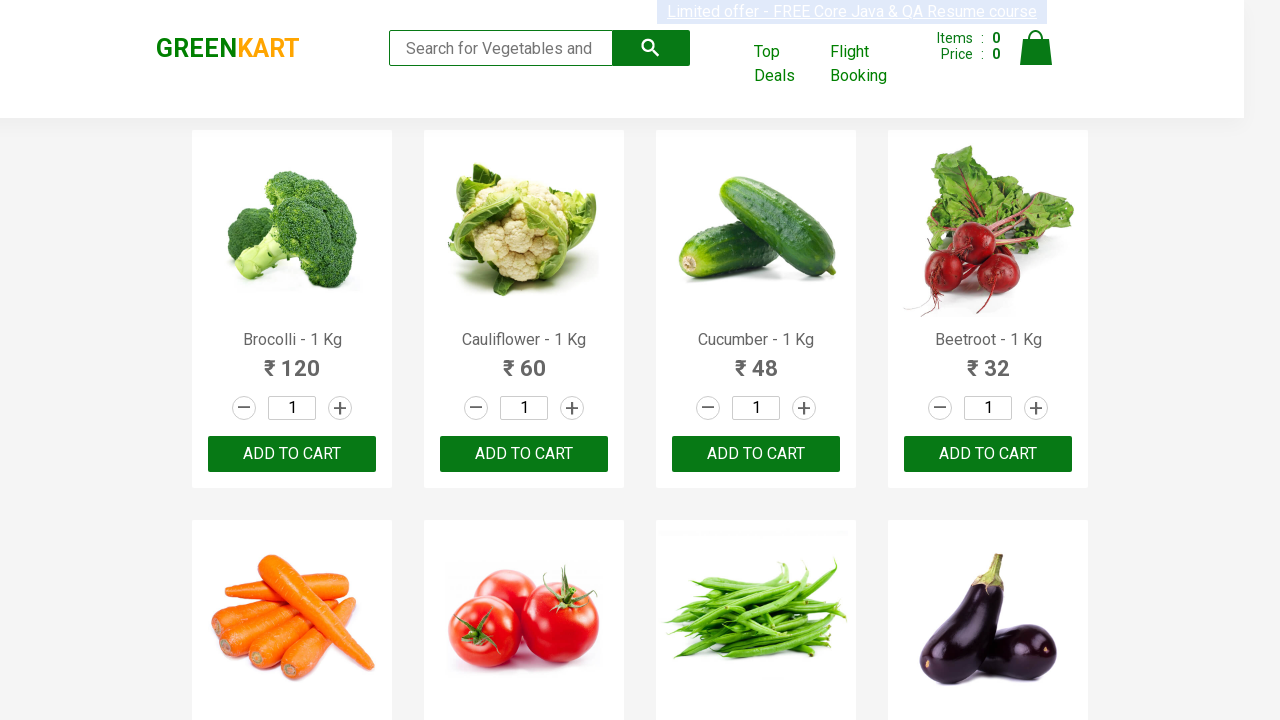

Waited for product listings to load
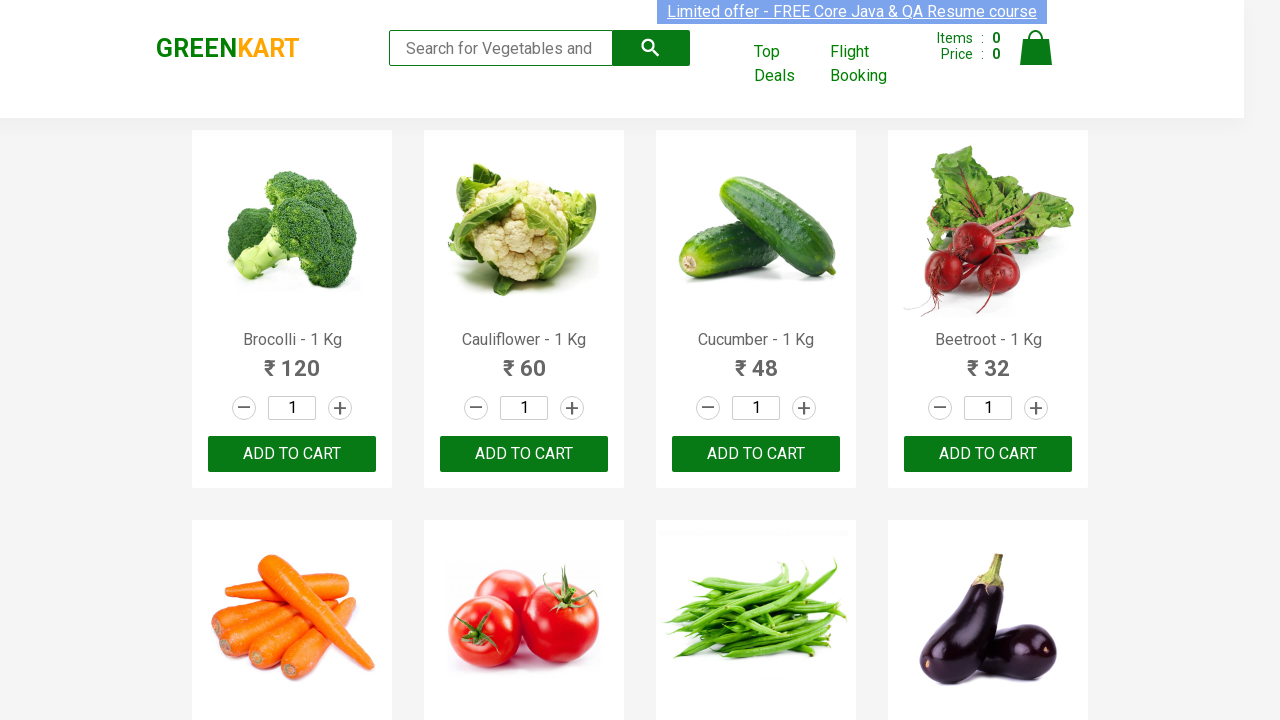

Clicked 'Add to Cart' button for Brocolli at (292, 454) on xpath=//div[@class='product-action']/button >> nth=0
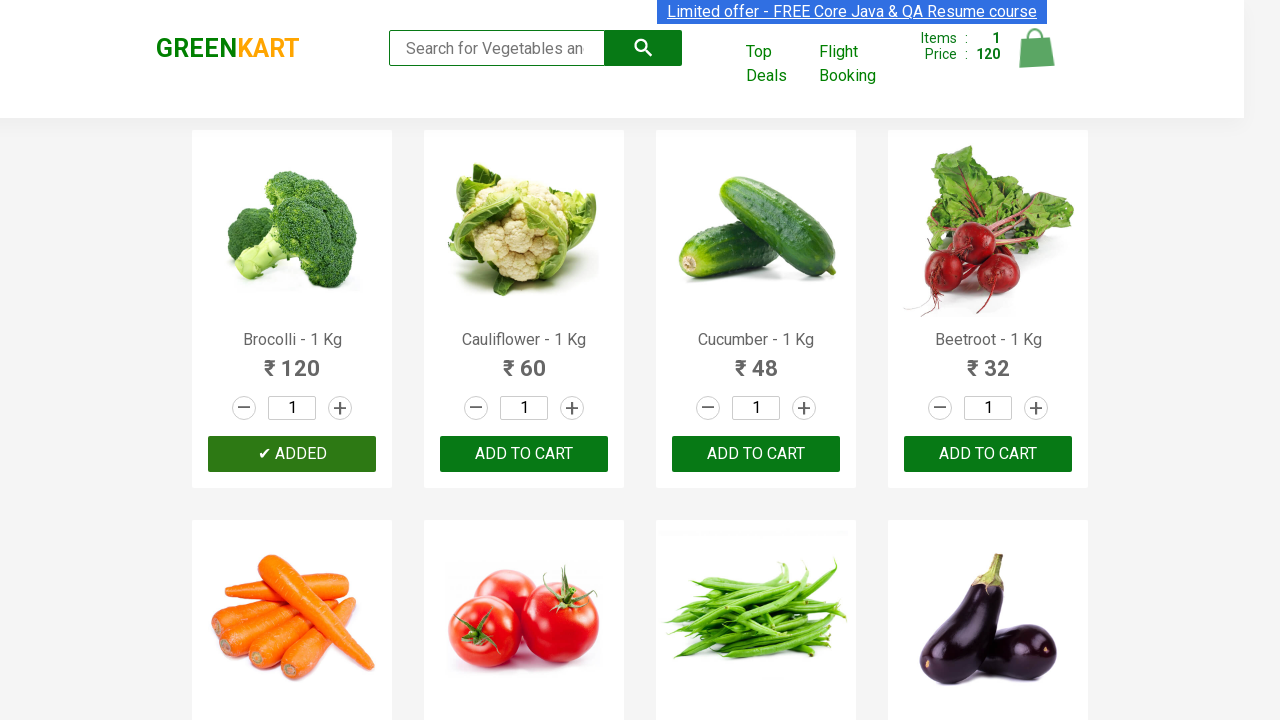

Clicked 'Add to Cart' button for Cucumber at (756, 454) on xpath=//div[@class='product-action']/button >> nth=2
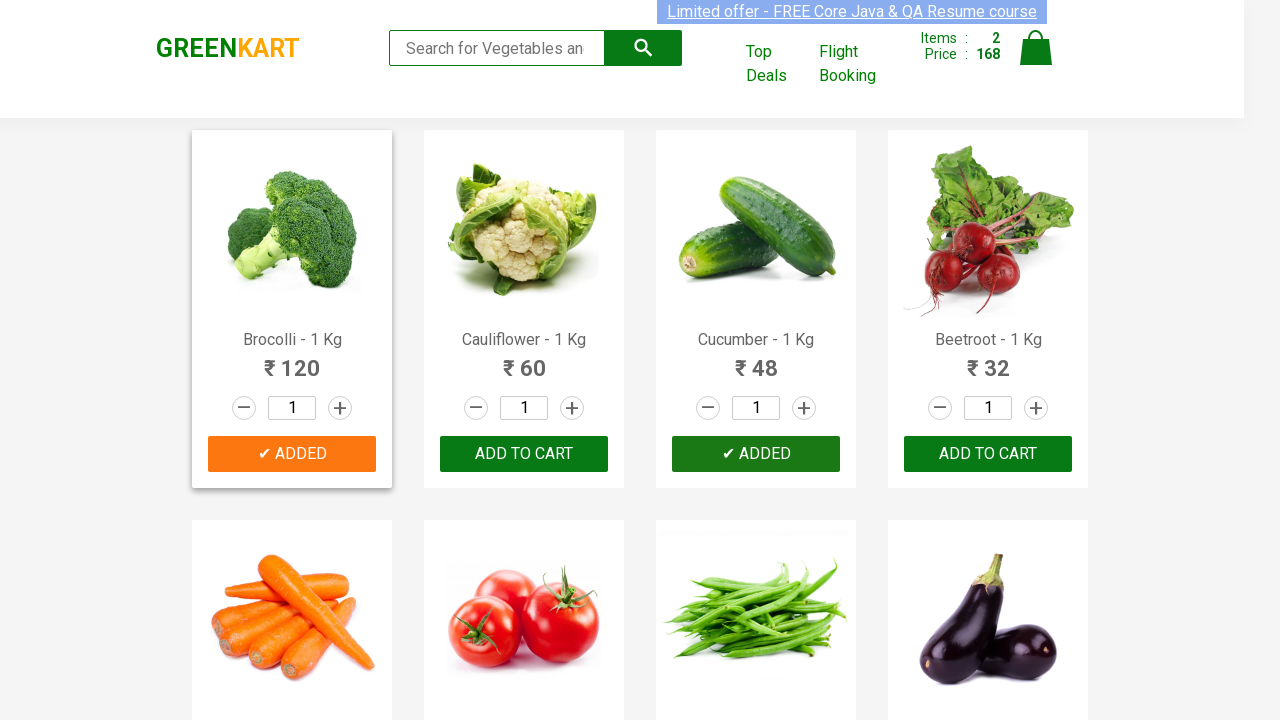

All required products (Brocolli and Cucumber) have been added to cart
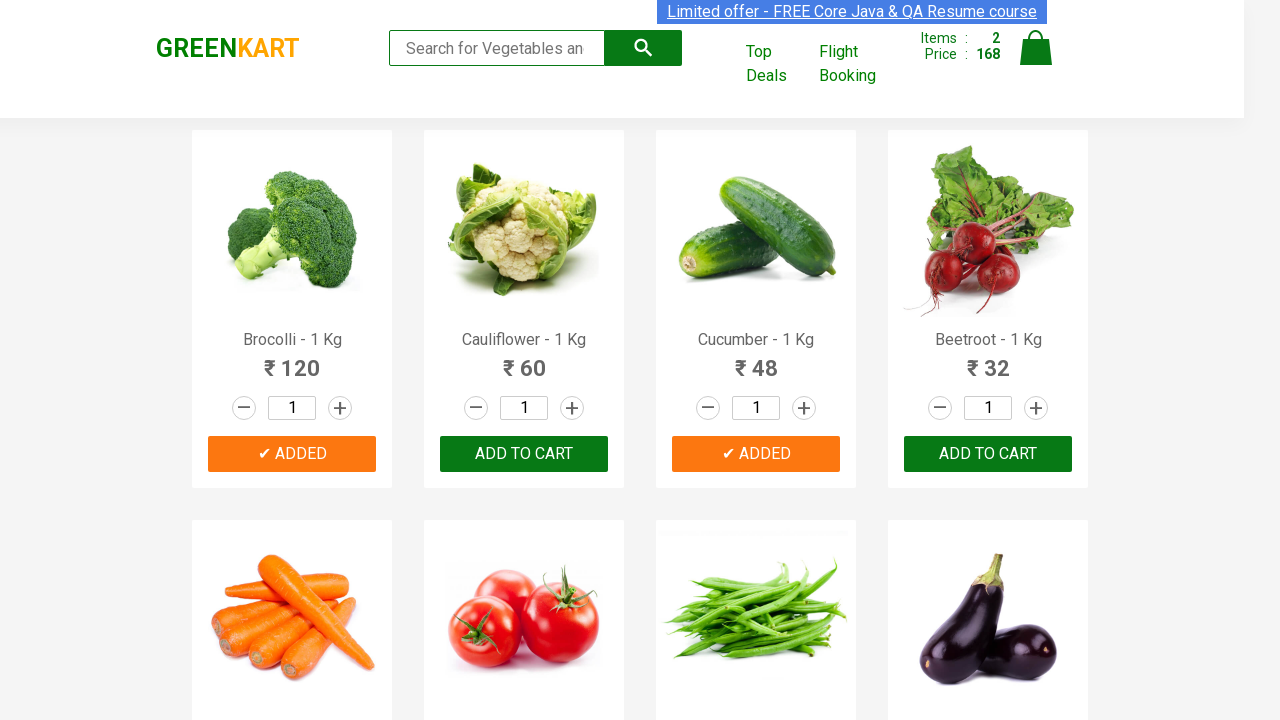

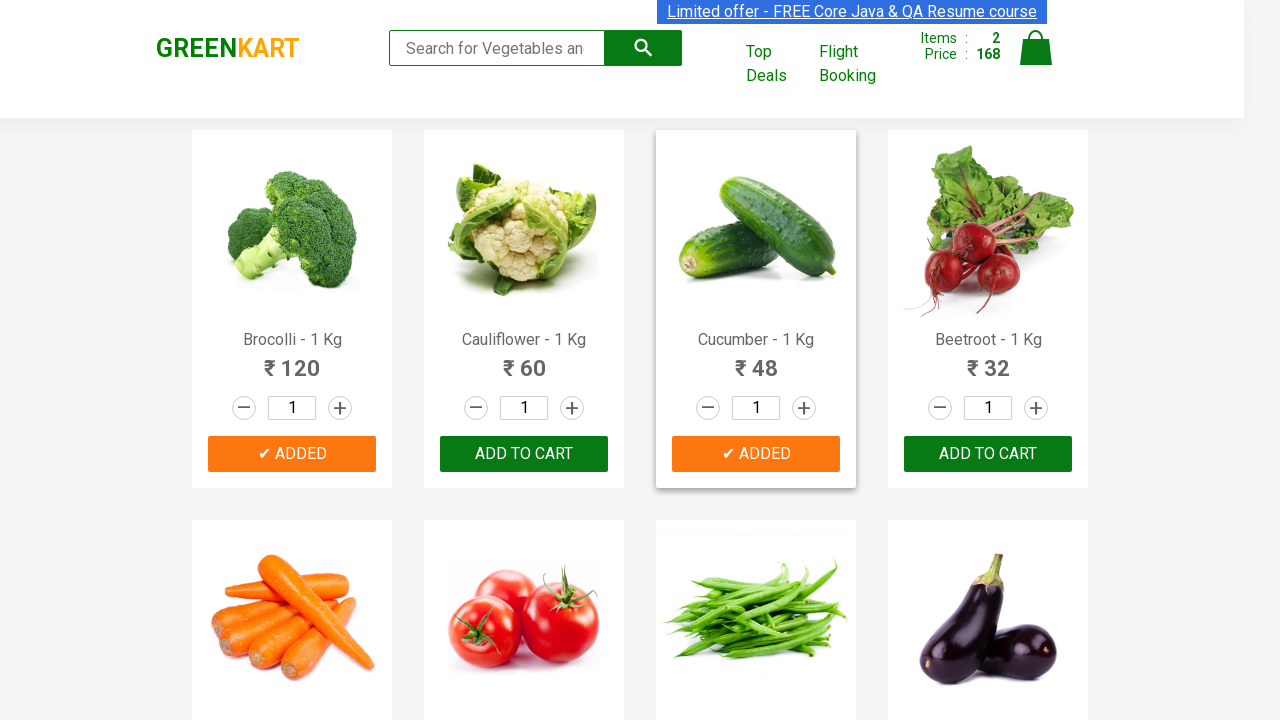